Tests a page with implicit wait by clicking a verify button and checking for a success message

Starting URL: http://suninjuly.github.io/wait2.html

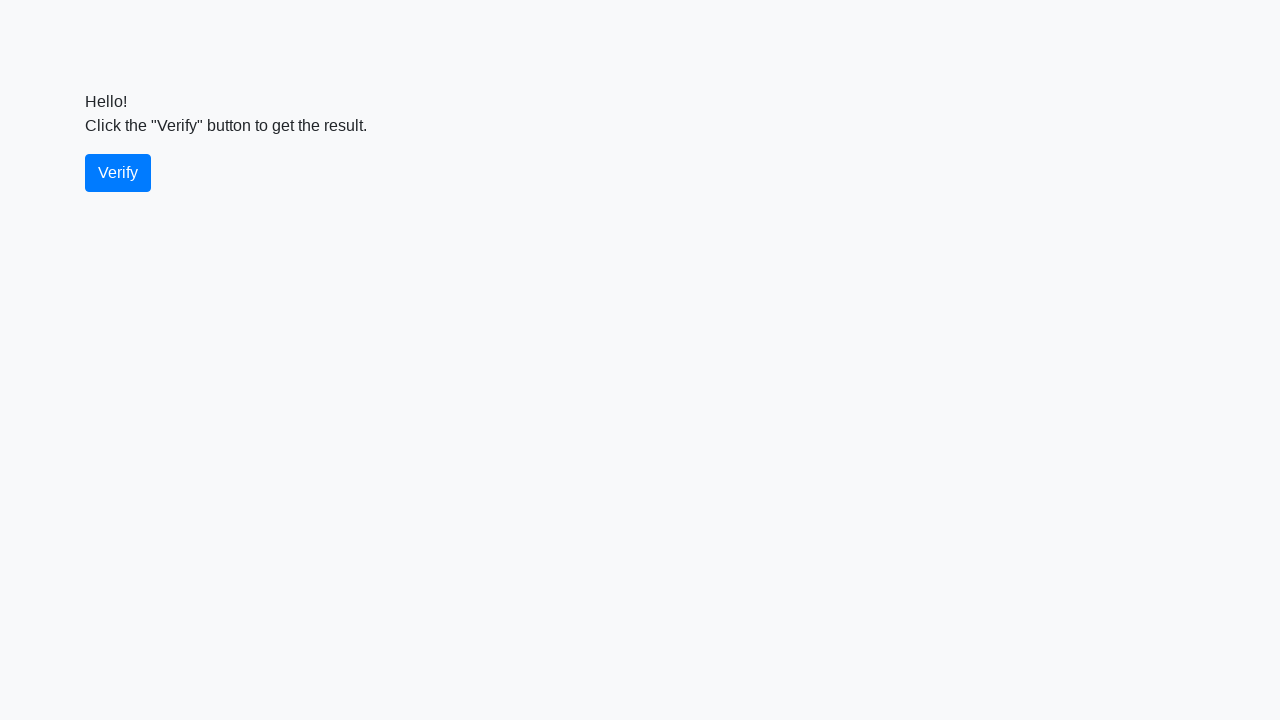

Clicked the verify button at (118, 173) on #verify
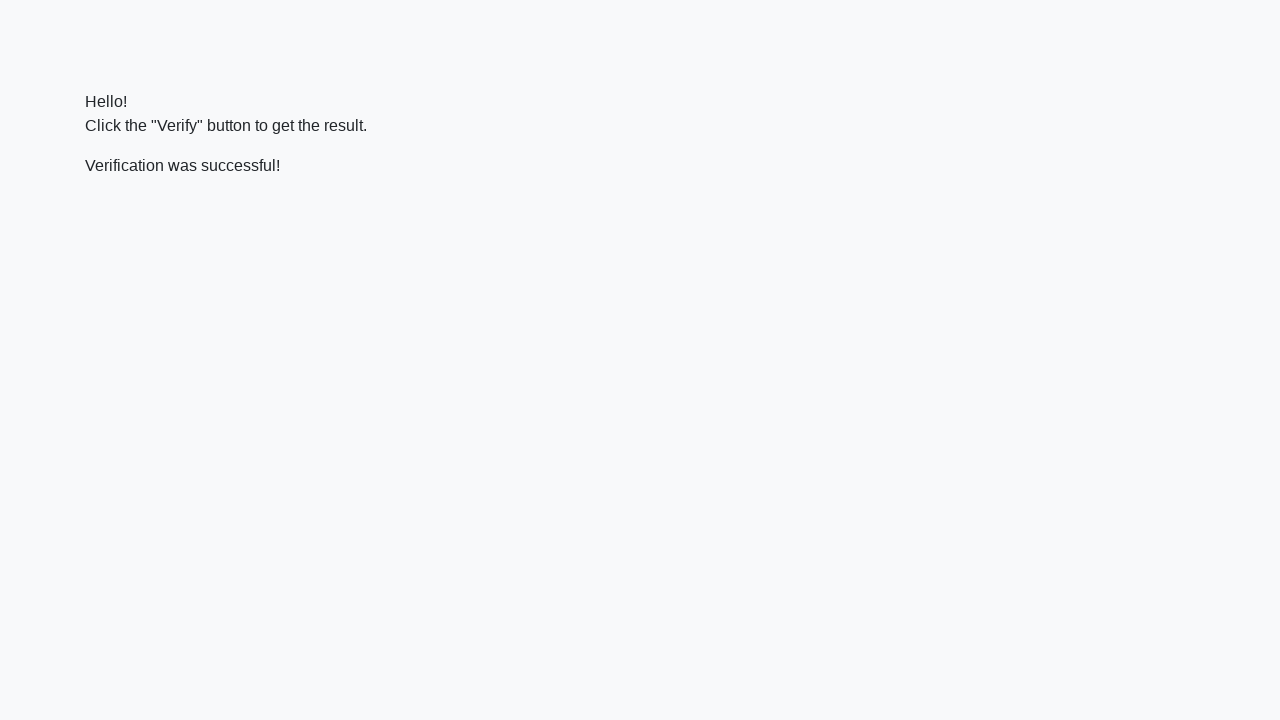

Success message element became visible
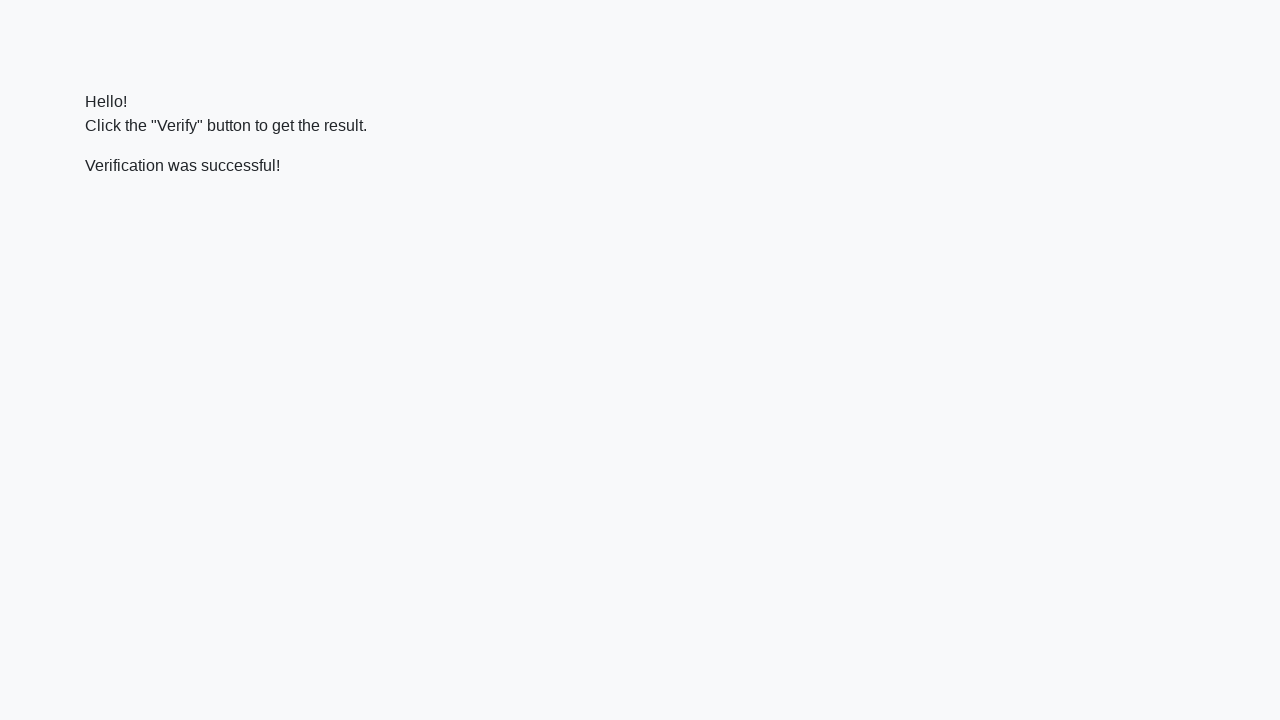

Verified success message contains 'successful'
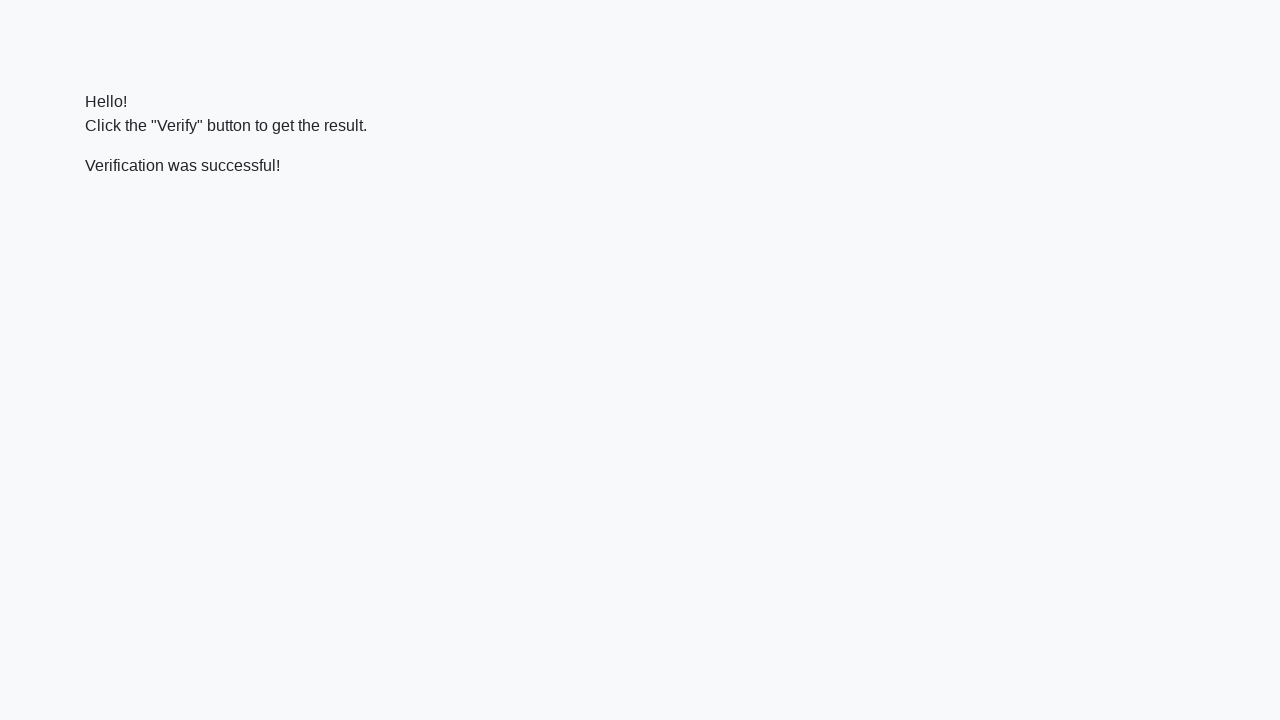

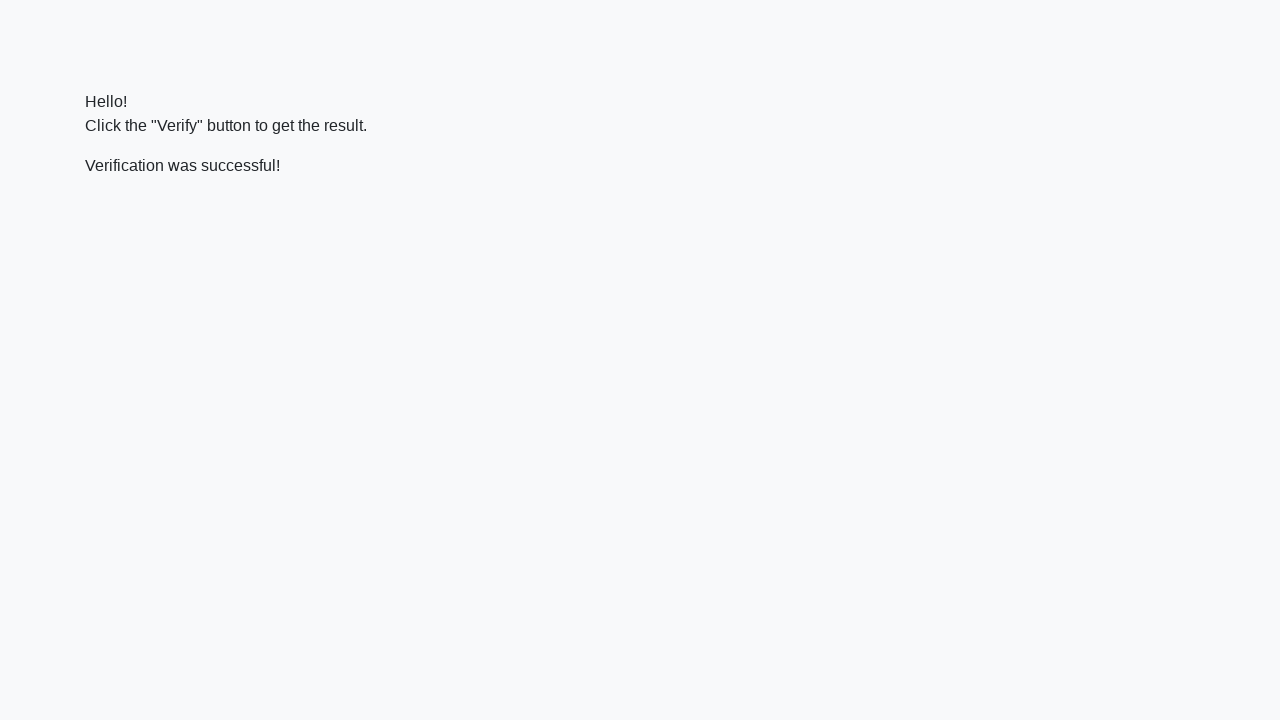